Tests an explicit wait scenario where the script waits for a price element to display "100", then clicks a book button, reads a value from the page, calculates a mathematical result, and submits the answer in a form.

Starting URL: http://suninjuly.github.io/explicit_wait2.html

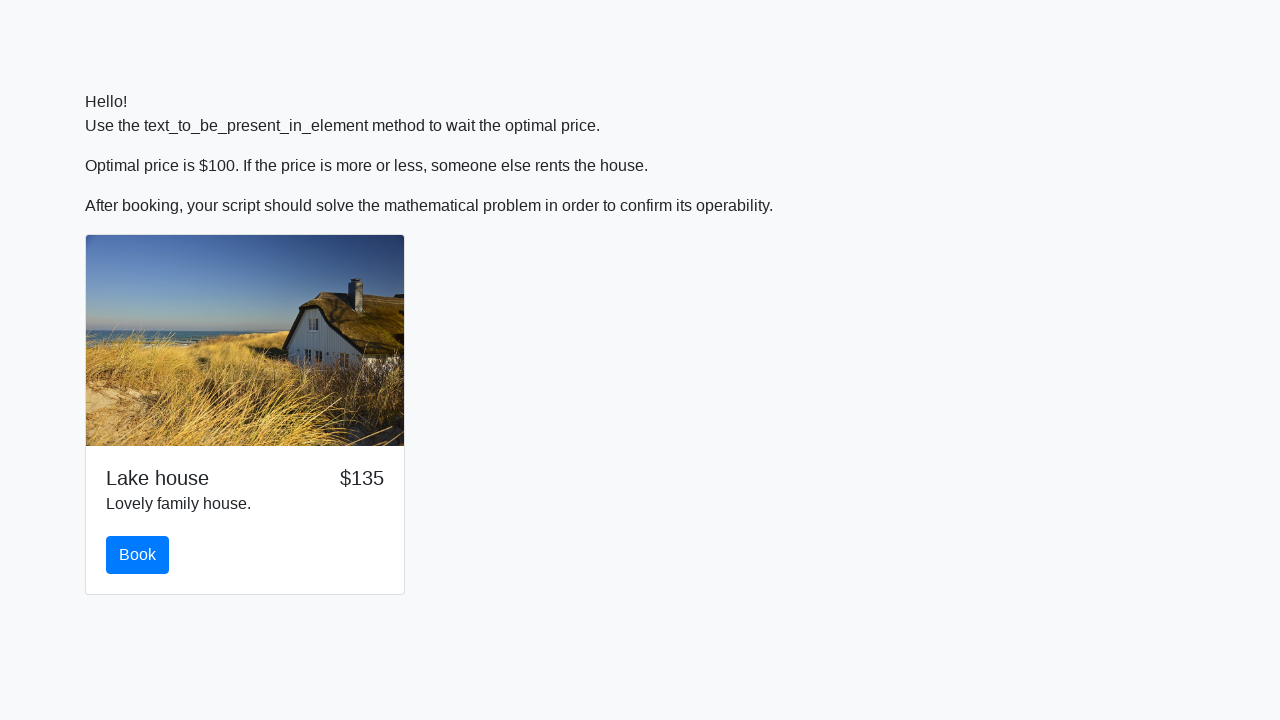

Waited for price element to display '100'
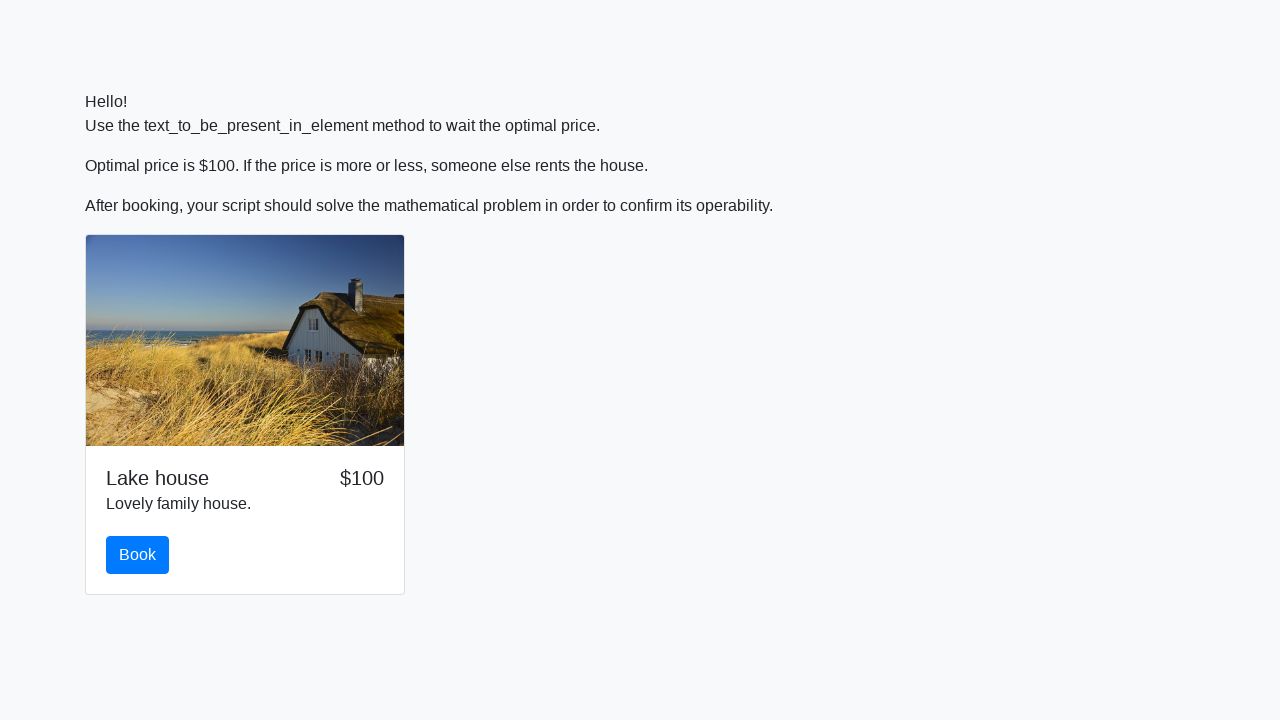

Clicked the book button at (138, 555) on #book
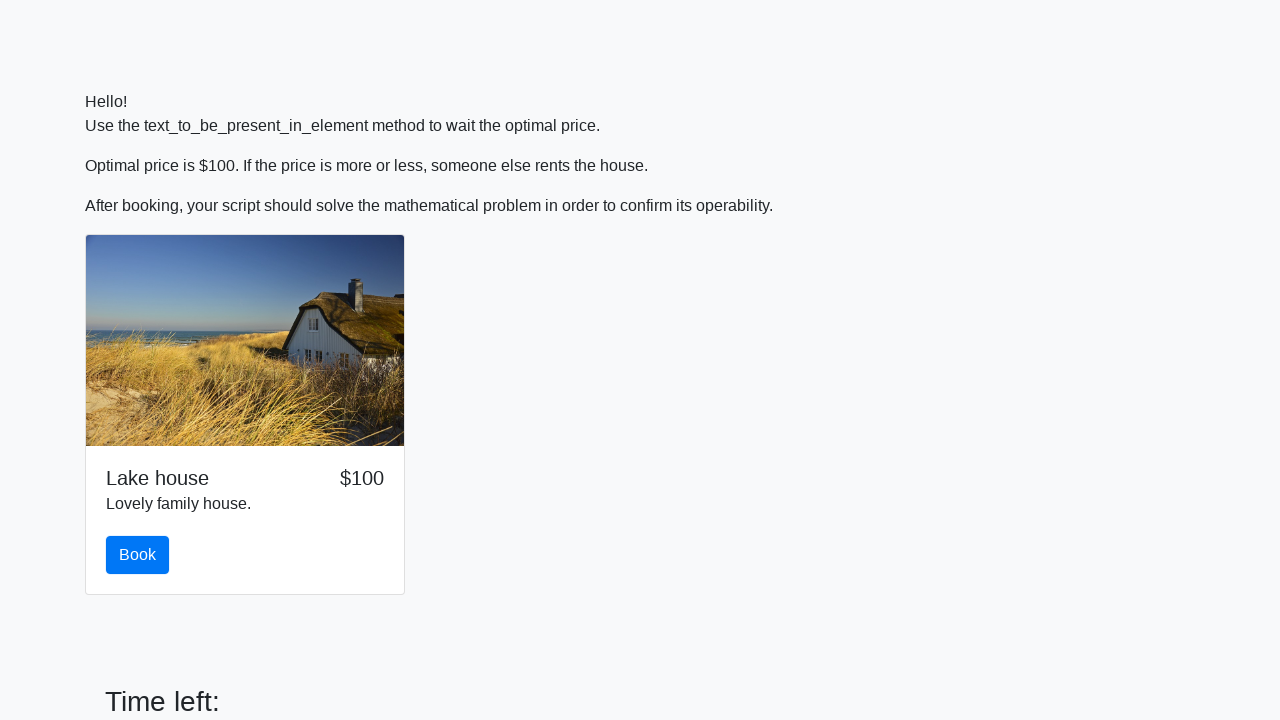

Scrolled down 300 pixels to view form
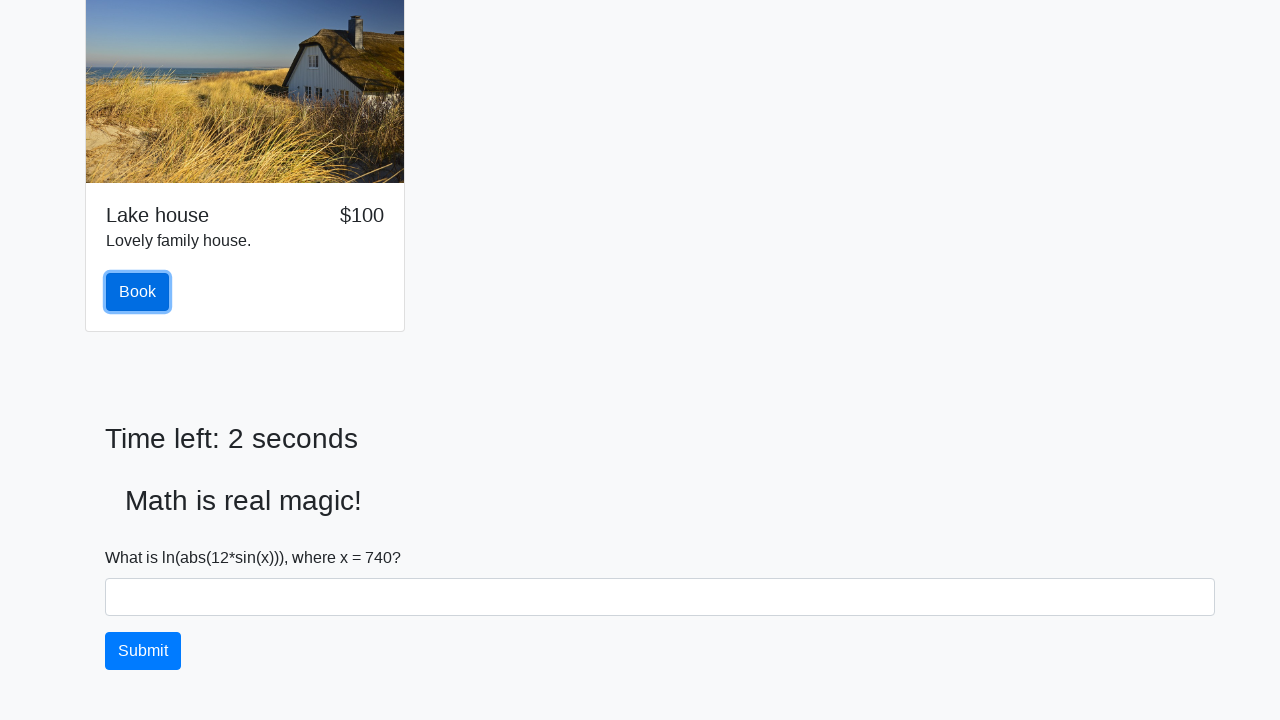

Read input value from page: 740
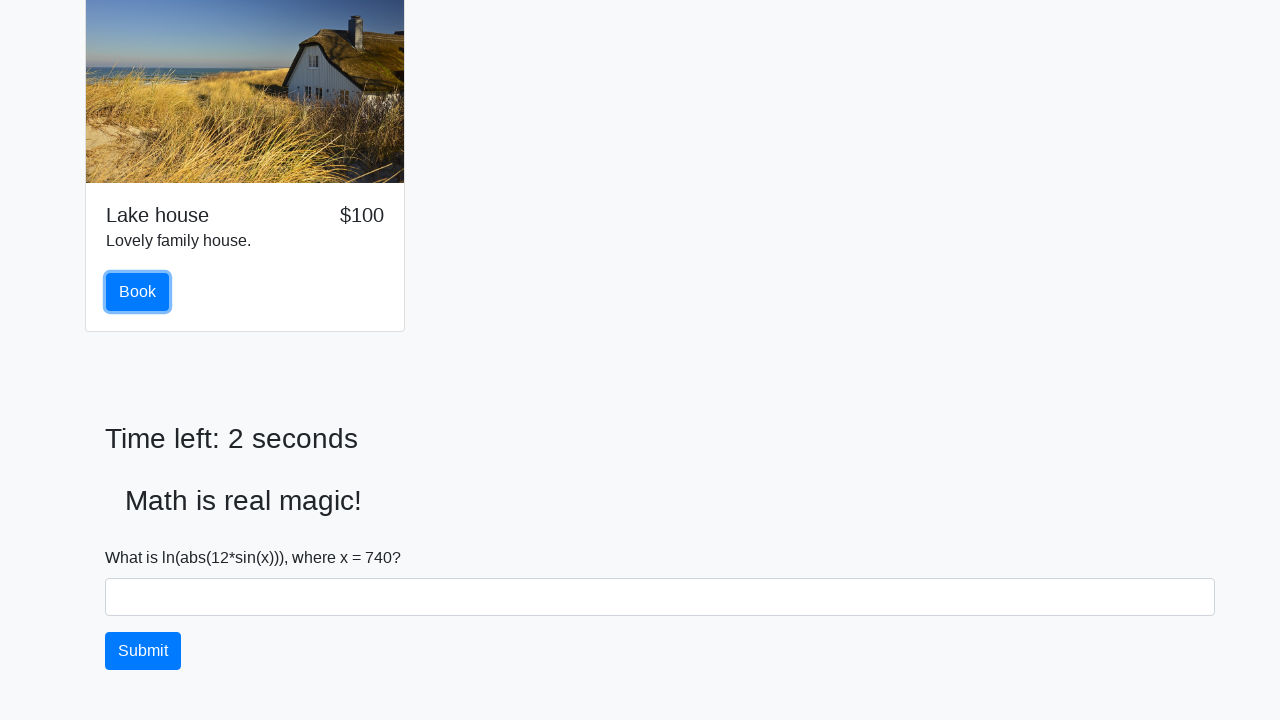

Calculated mathematical result: 2.472856662100954
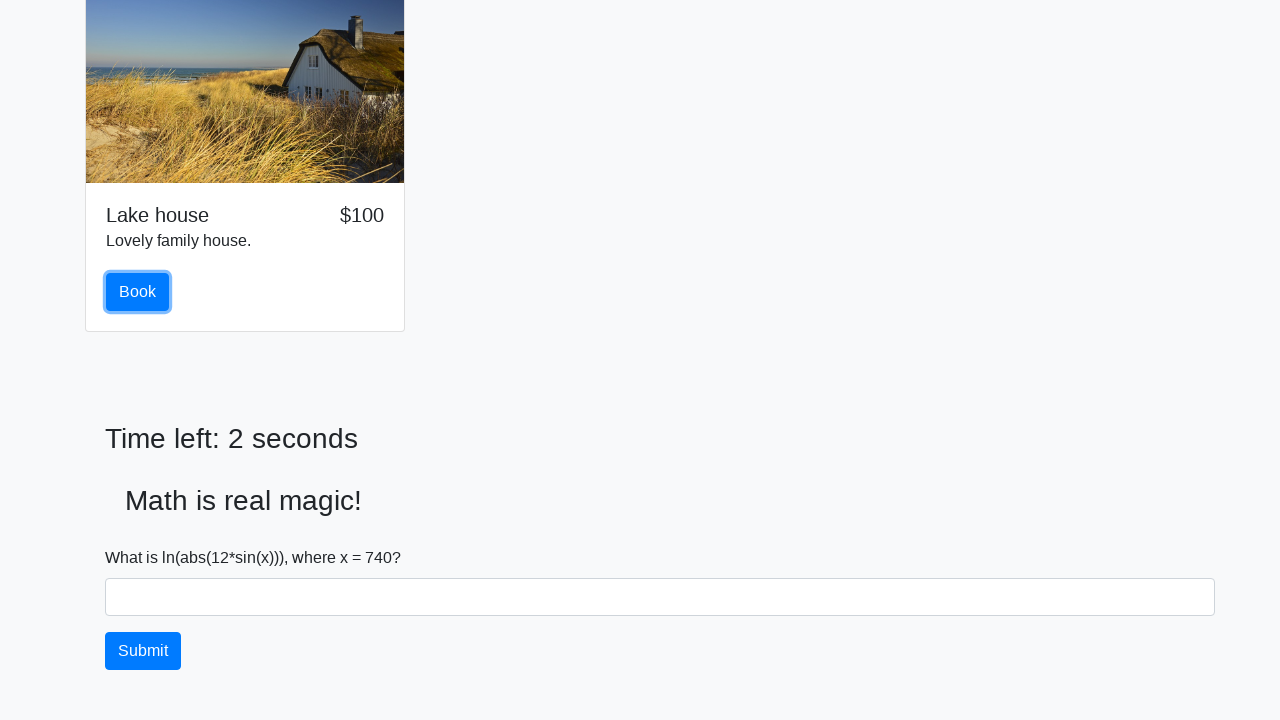

Filled answer field with calculated value: 2.472856662100954 on #answer
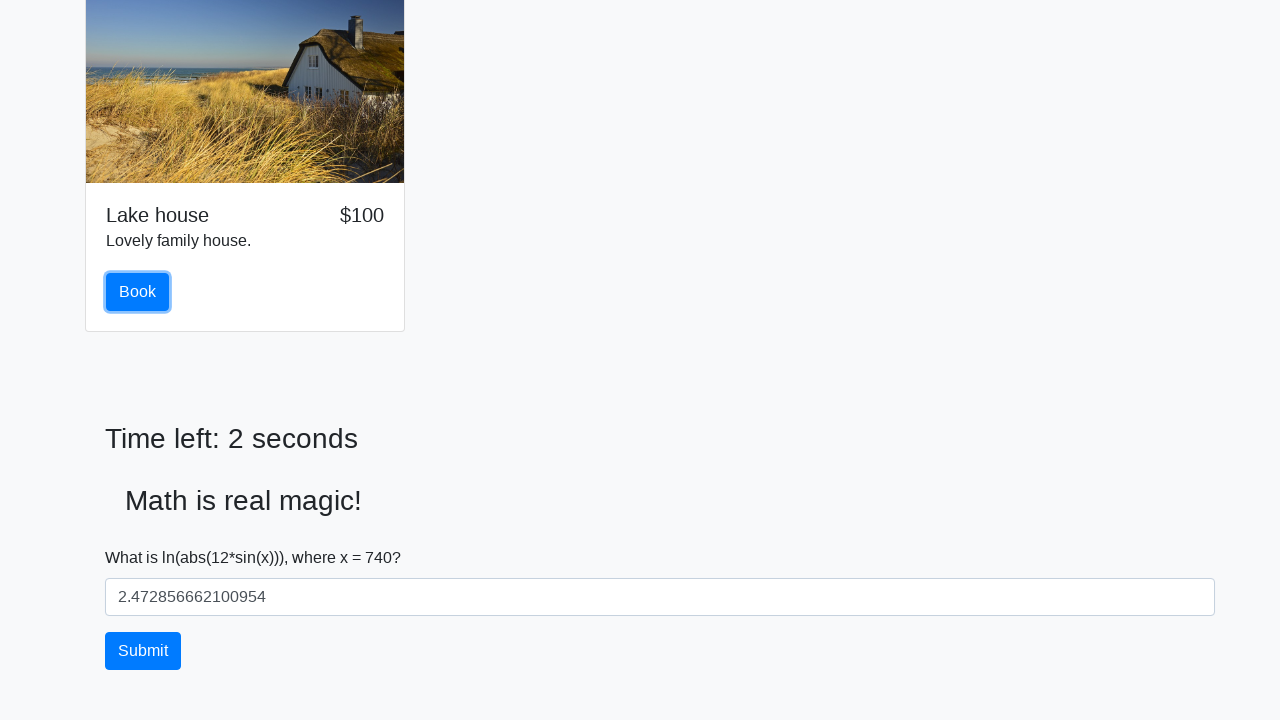

Clicked the solve button to submit answer at (143, 651) on #solve
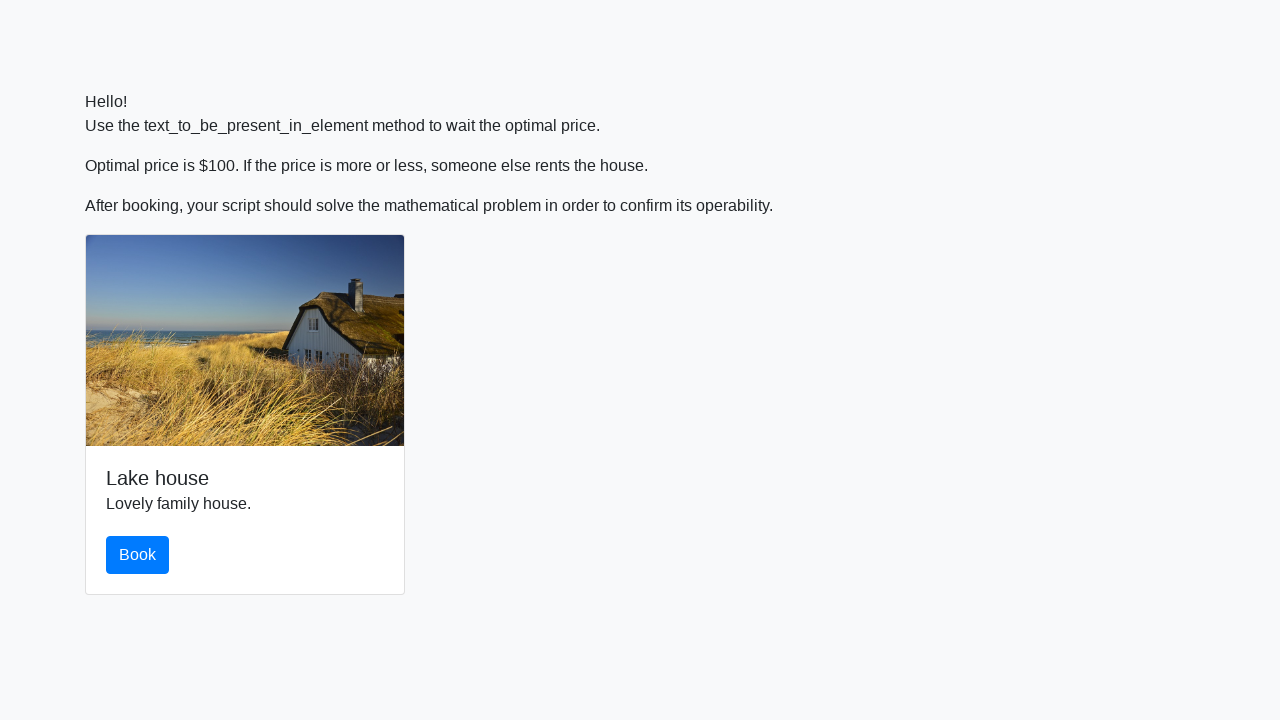

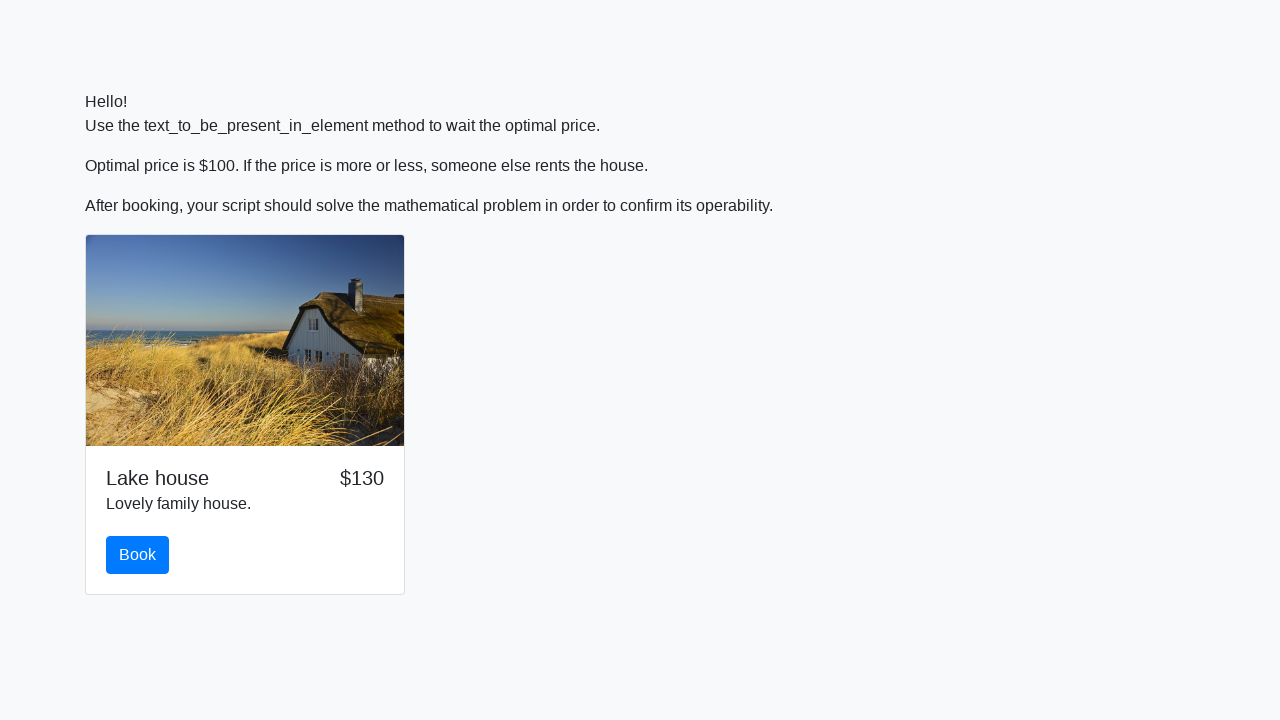